Tests date picker functionality by selecting a specific date (October 10, 2020) from a calendar widget with dropdown selectors for month and year

Starting URL: https://www.dummyticket.com/dummy-ticket-for-visa-application/

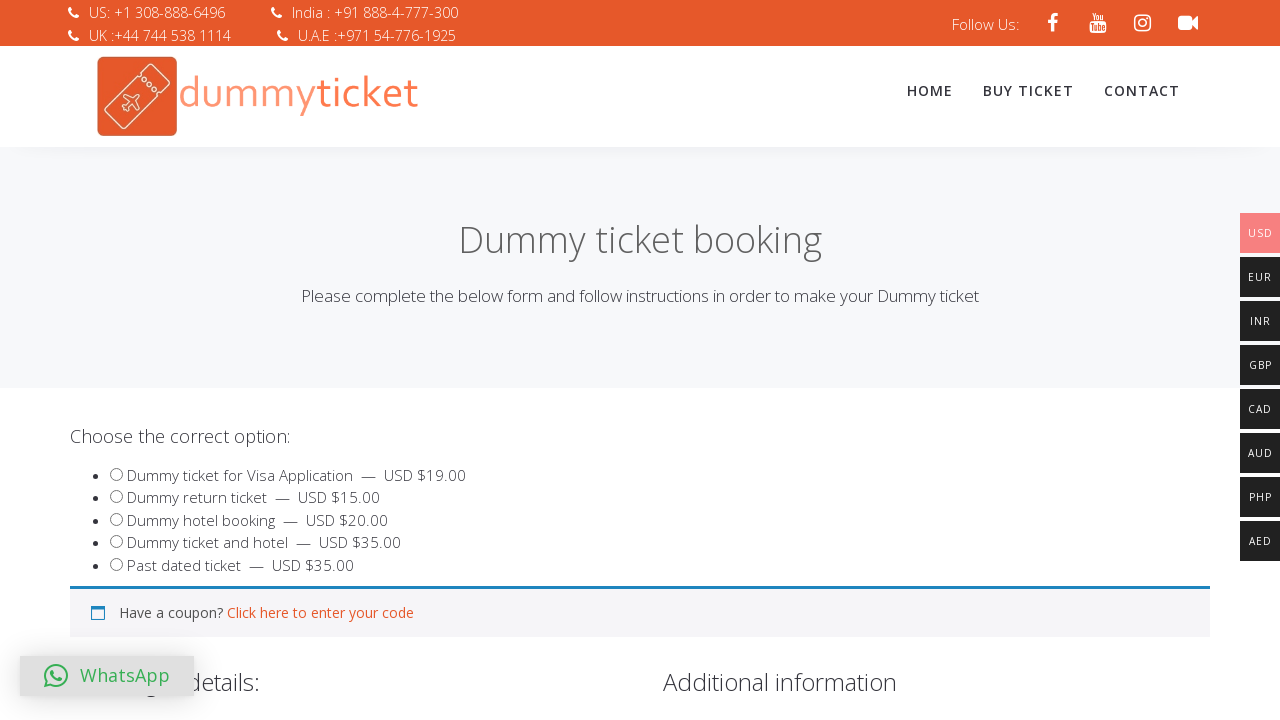

Clicked date of birth input to open date picker at (344, 360) on input#dob
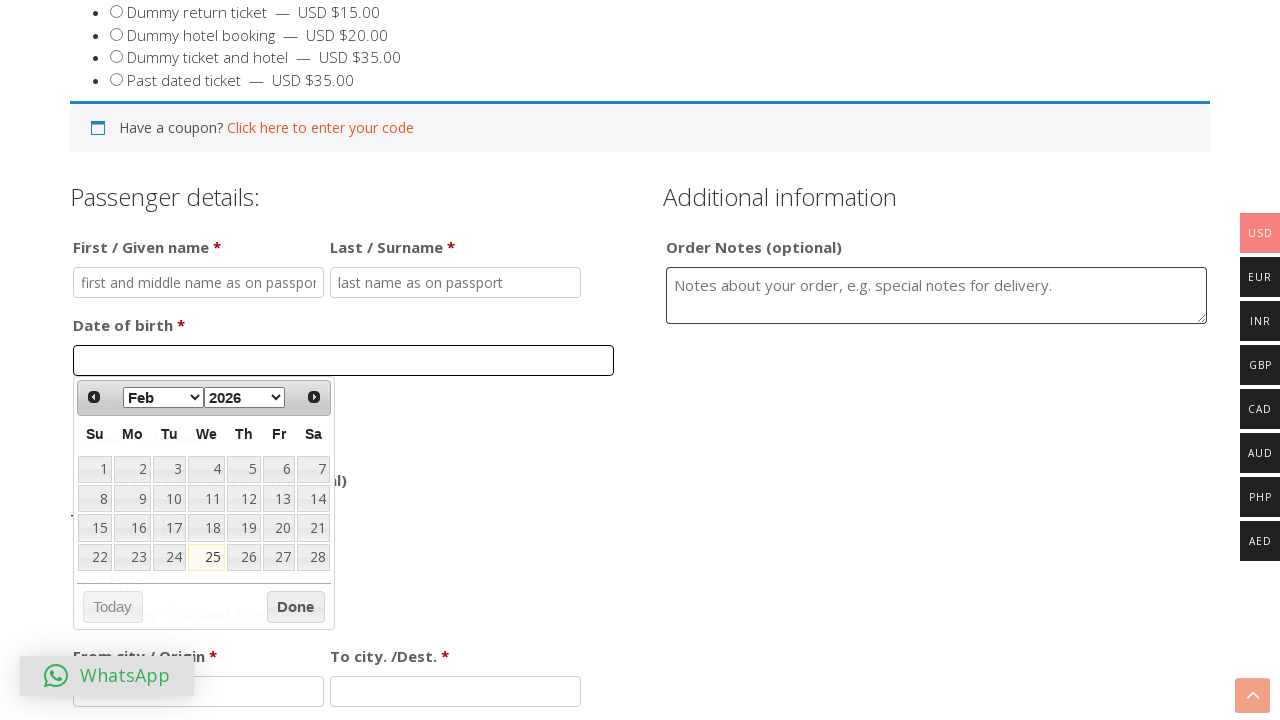

Selected October from month dropdown on select.ui-datepicker-month
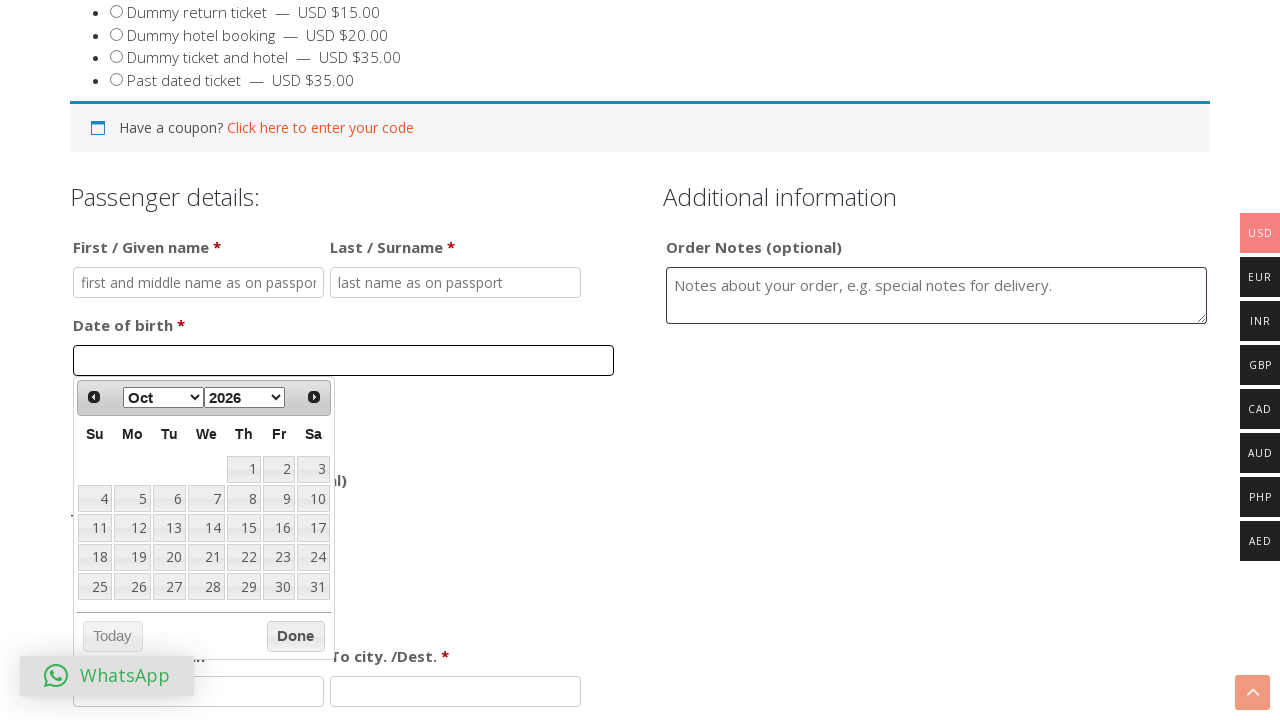

Selected 2020 from year dropdown on select.ui-datepicker-year
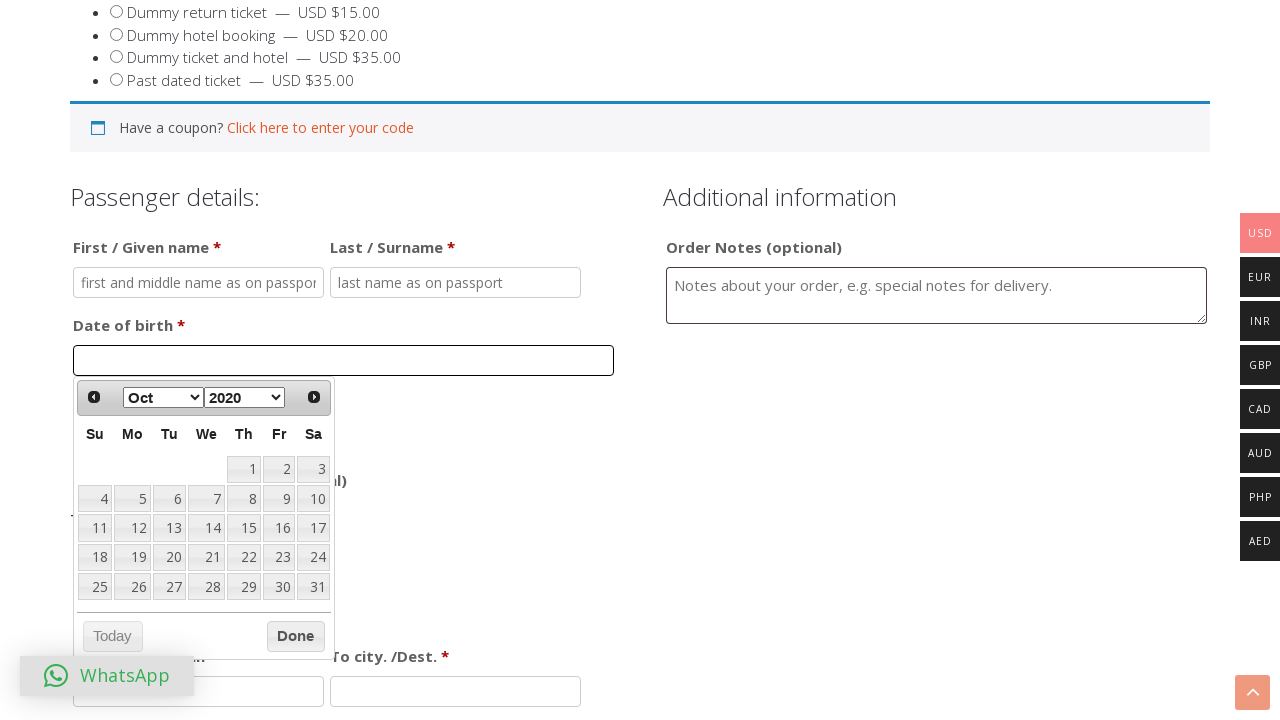

Clicked on October 10 in the calendar to select the date at (313, 499) on table.ui-datepicker-calendar td >> nth=13
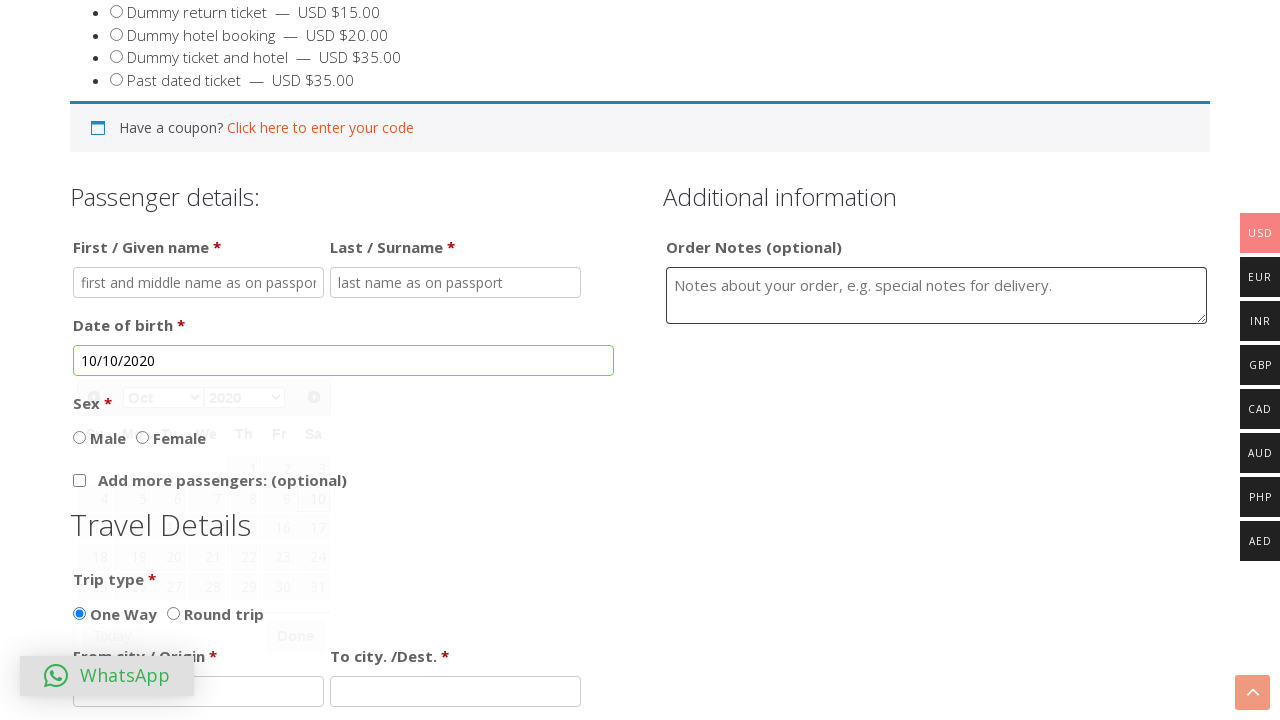

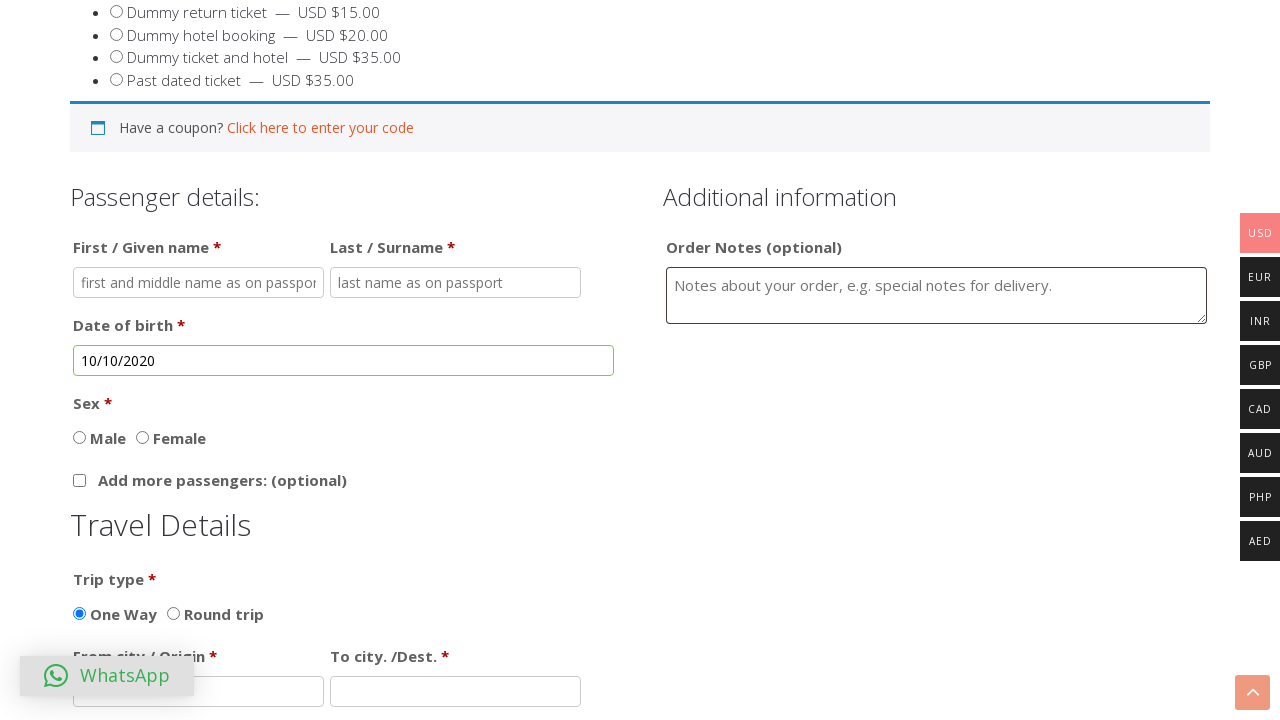